Tests prompt alert handling by clicking a button, typing into the prompt, and accepting it

Starting URL: https://kitchen.applitools.com/ingredients/alert

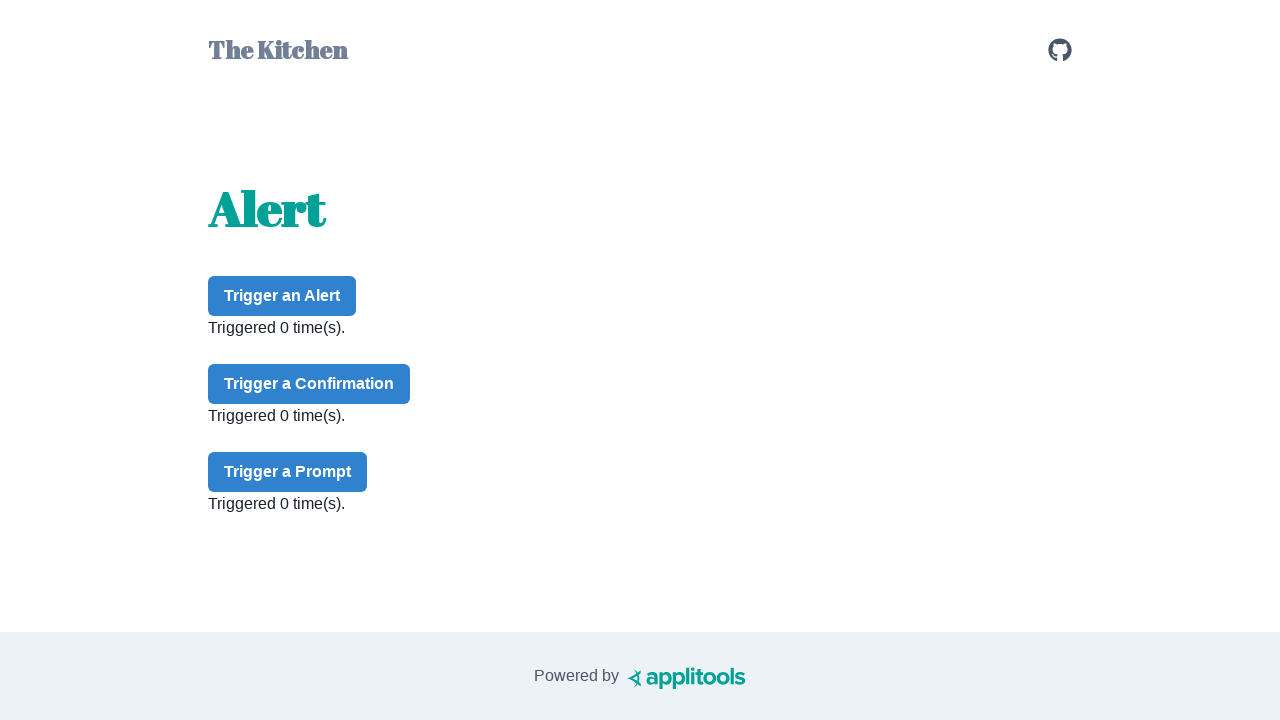

Set up dialog handler to accept prompt with 'nachos'
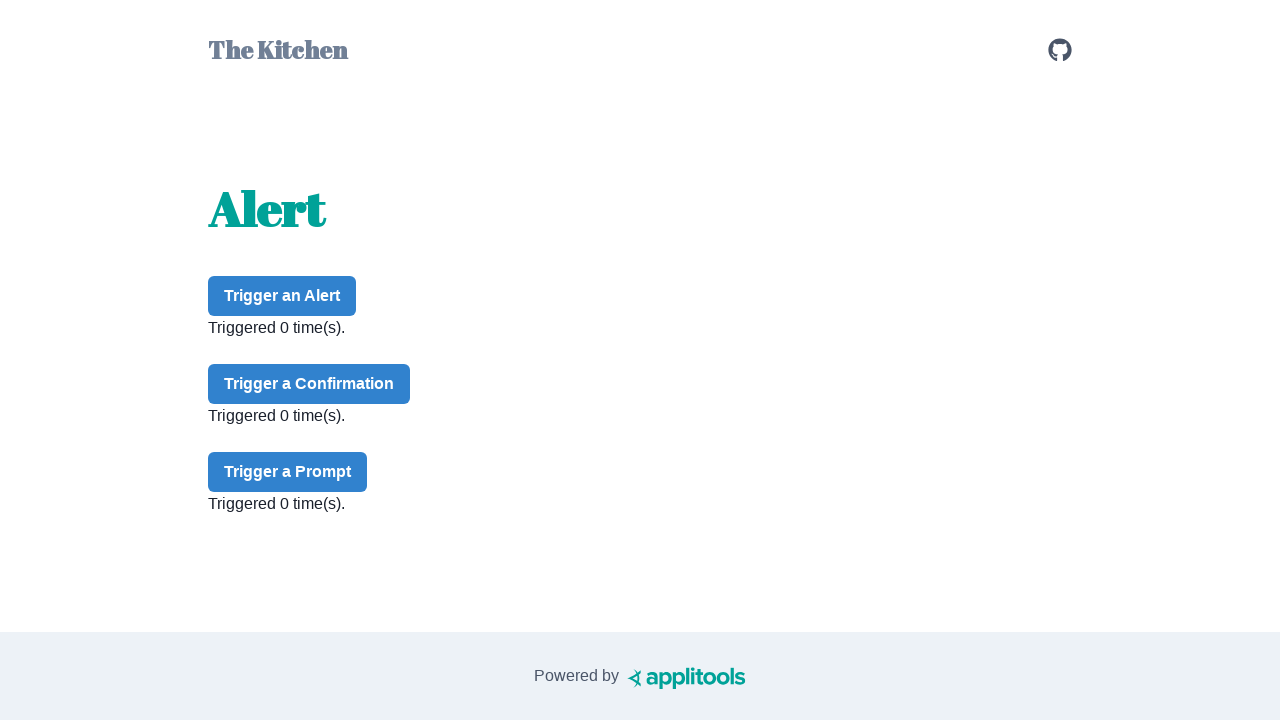

Clicked prompt button to trigger alert dialog at (288, 472) on #prompt-button
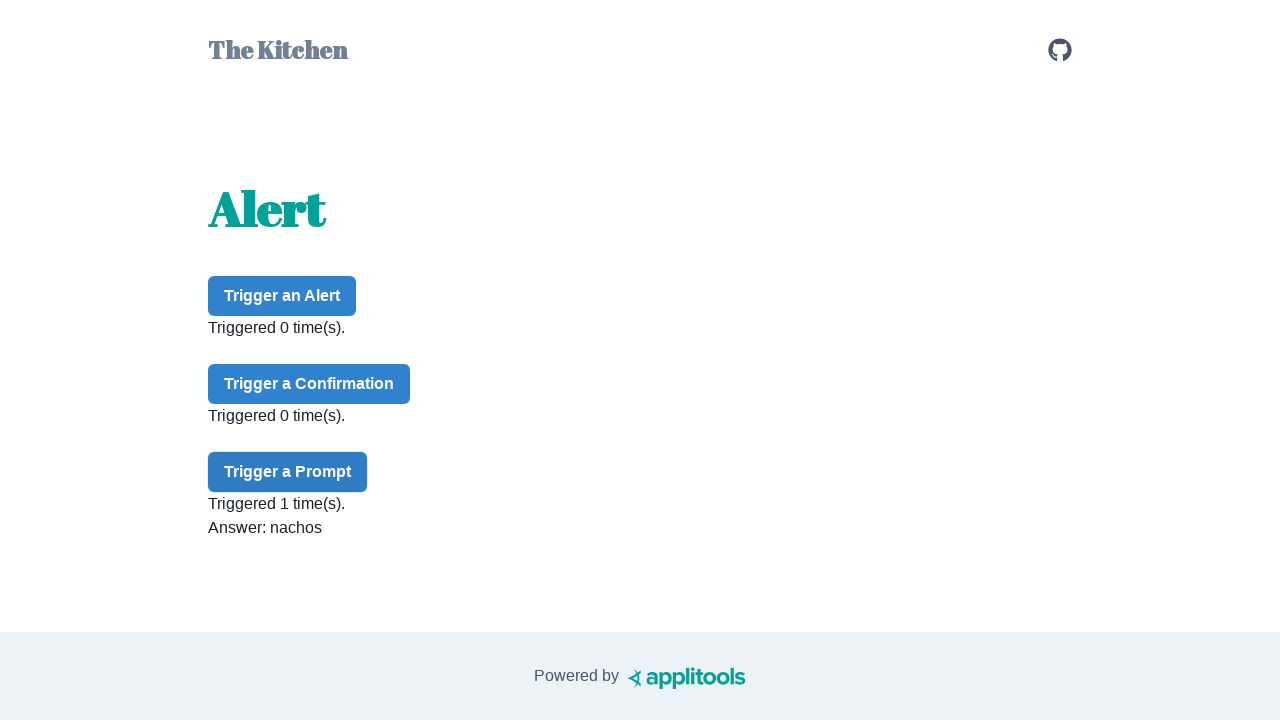

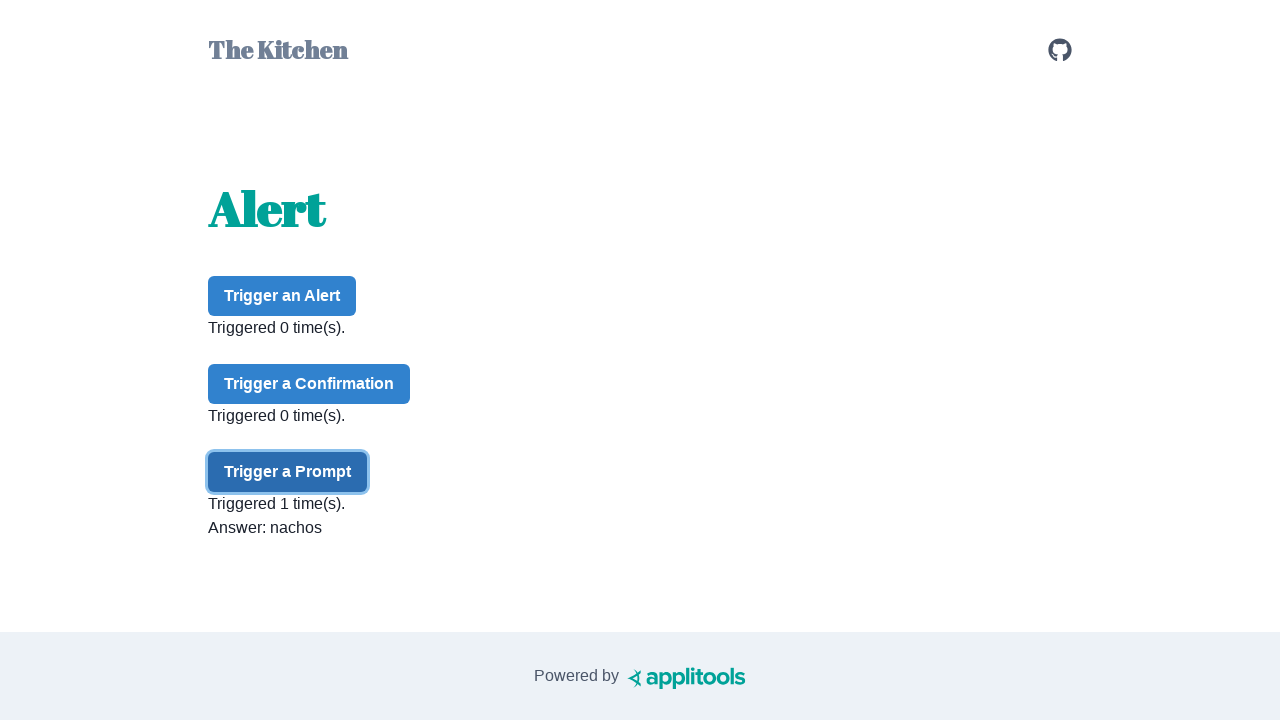